Tests various link interactions including navigation, finding link destinations, checking for broken links, and counting links on the page

Starting URL: https://leafground.com/link.xhtml

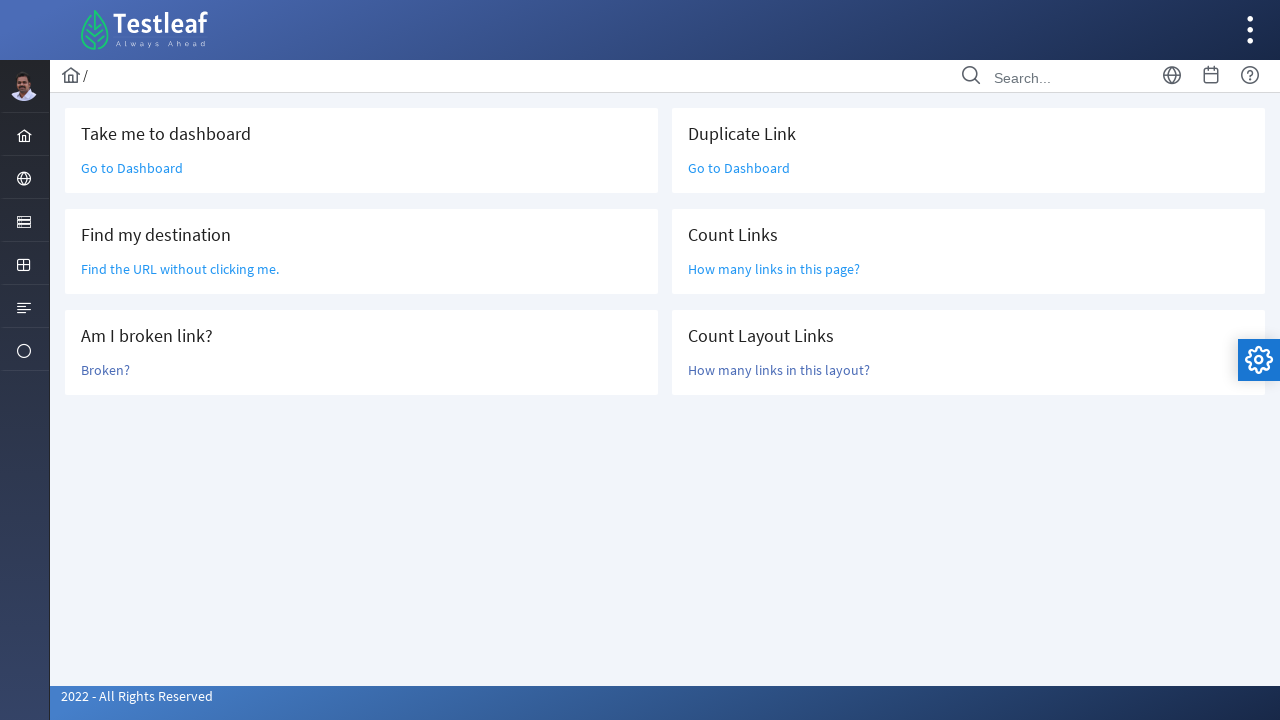

Clicked 'Go to Dashboard' link at (132, 168) on text=Go to Dashboard
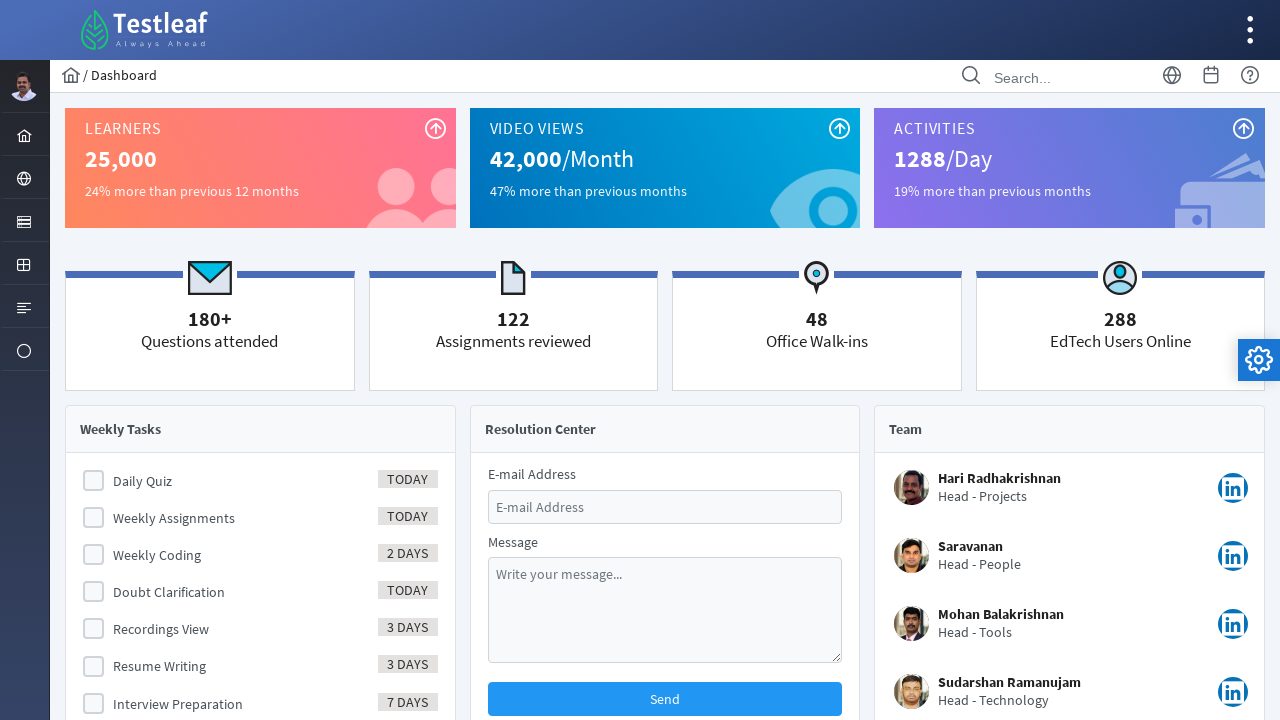

Navigated back from dashboard
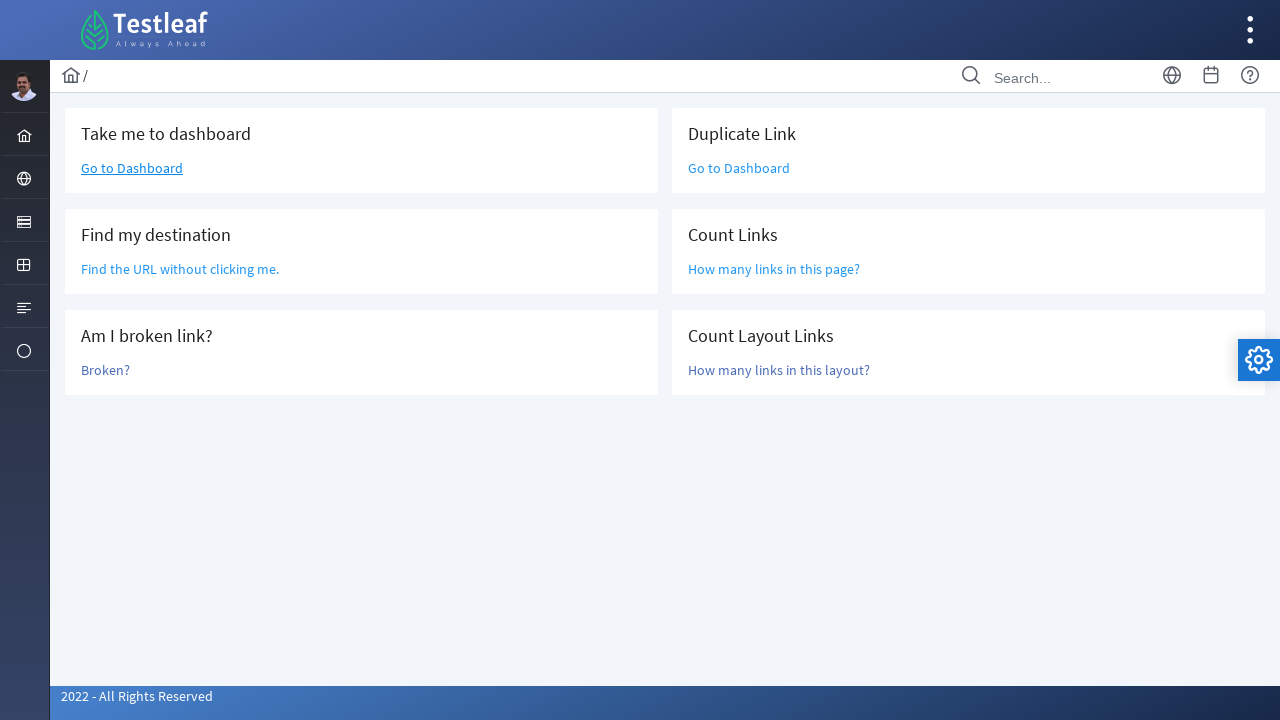

Located 'Find the URL' link element
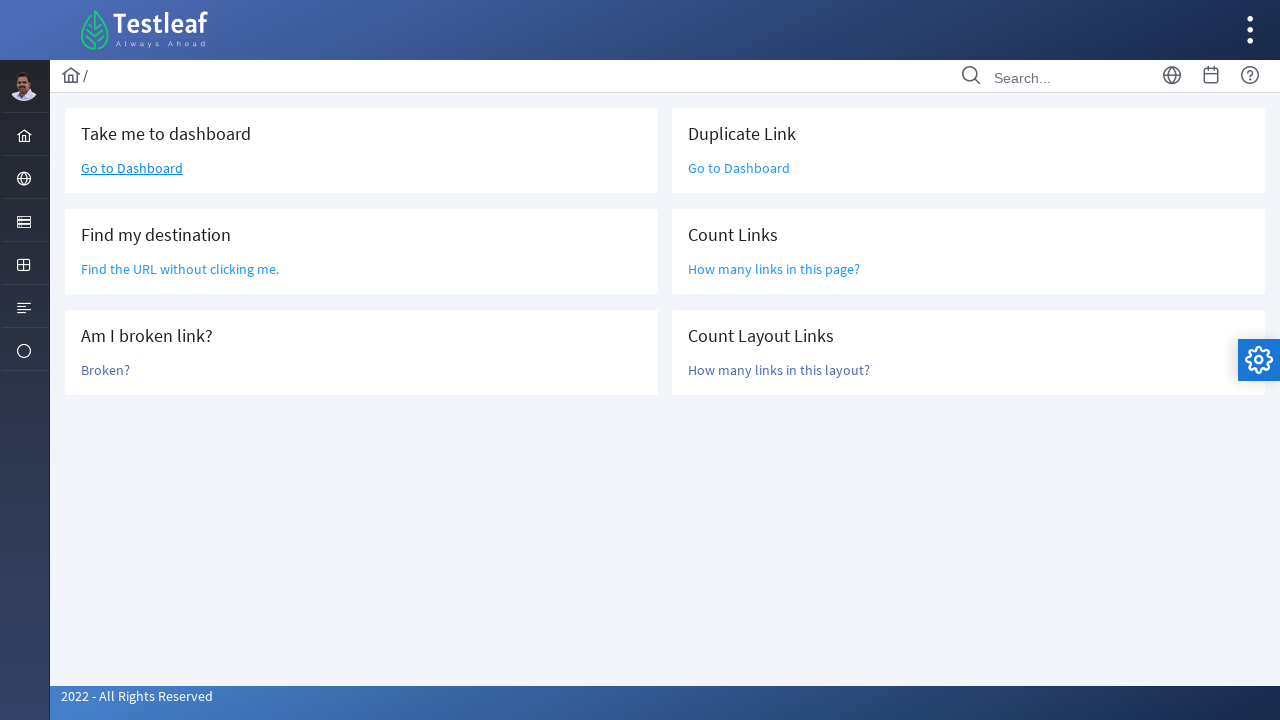

Retrieved href attribute: /grid.xhtml
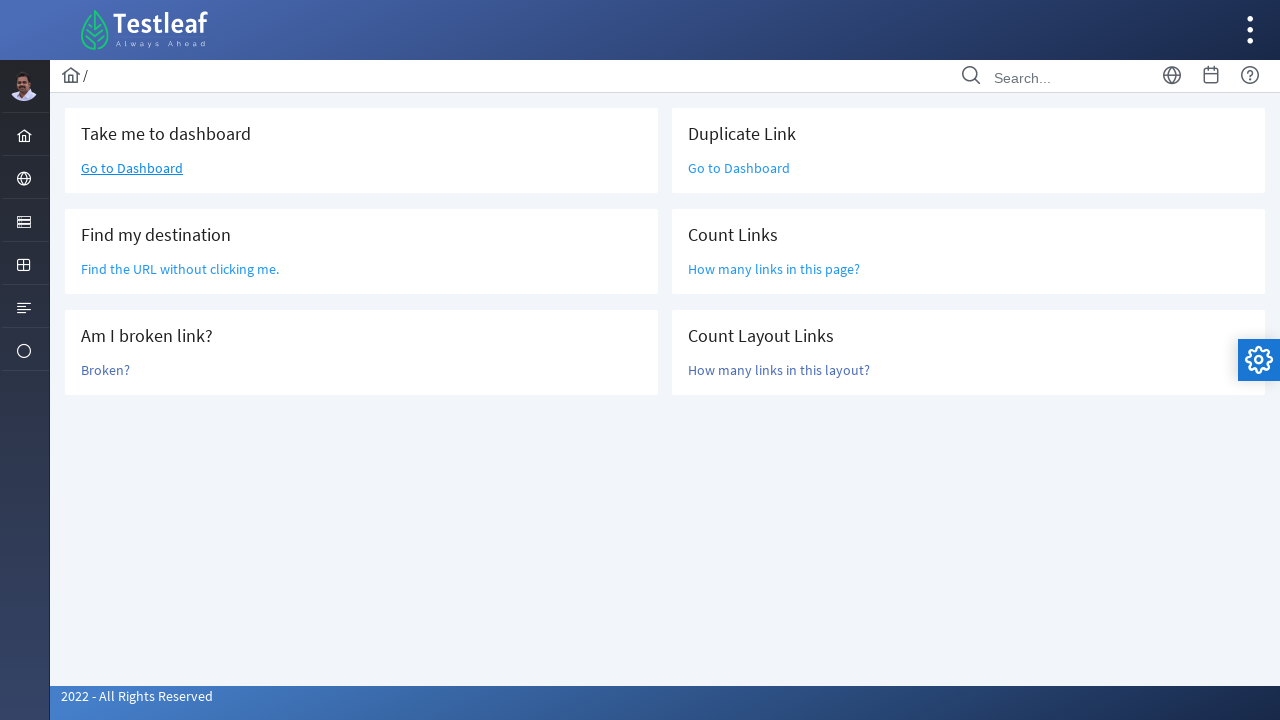

Clicked 'Broken?' link to check if it's broken at (106, 370) on text=Broken?
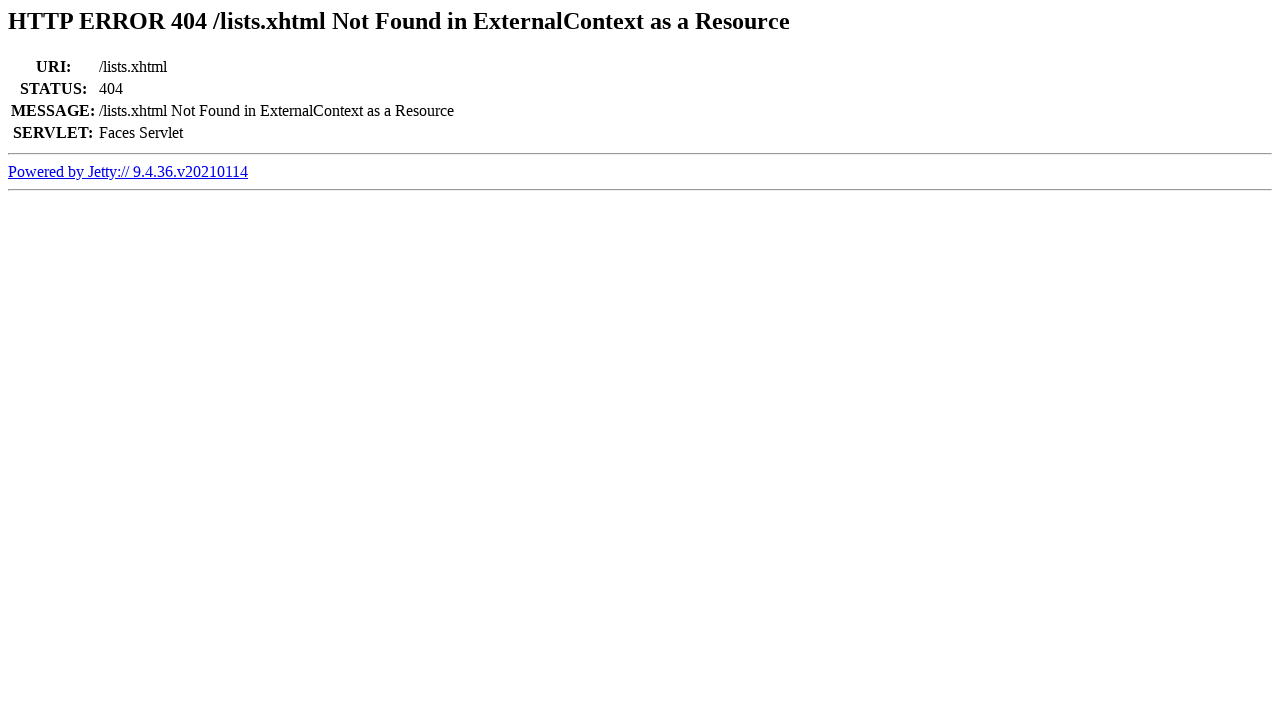

Retrieved page title: Error 404 /lists.xhtml Not Found in ExternalContext as a Resource
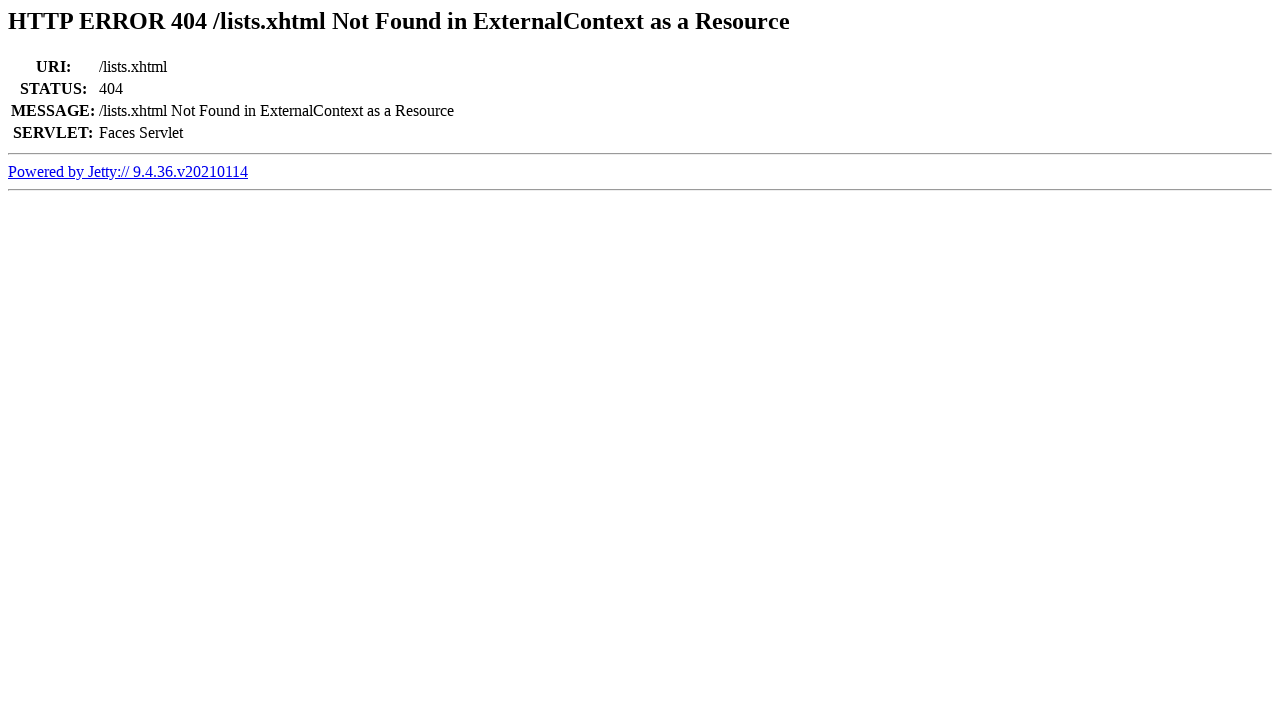

Navigated back from broken link check
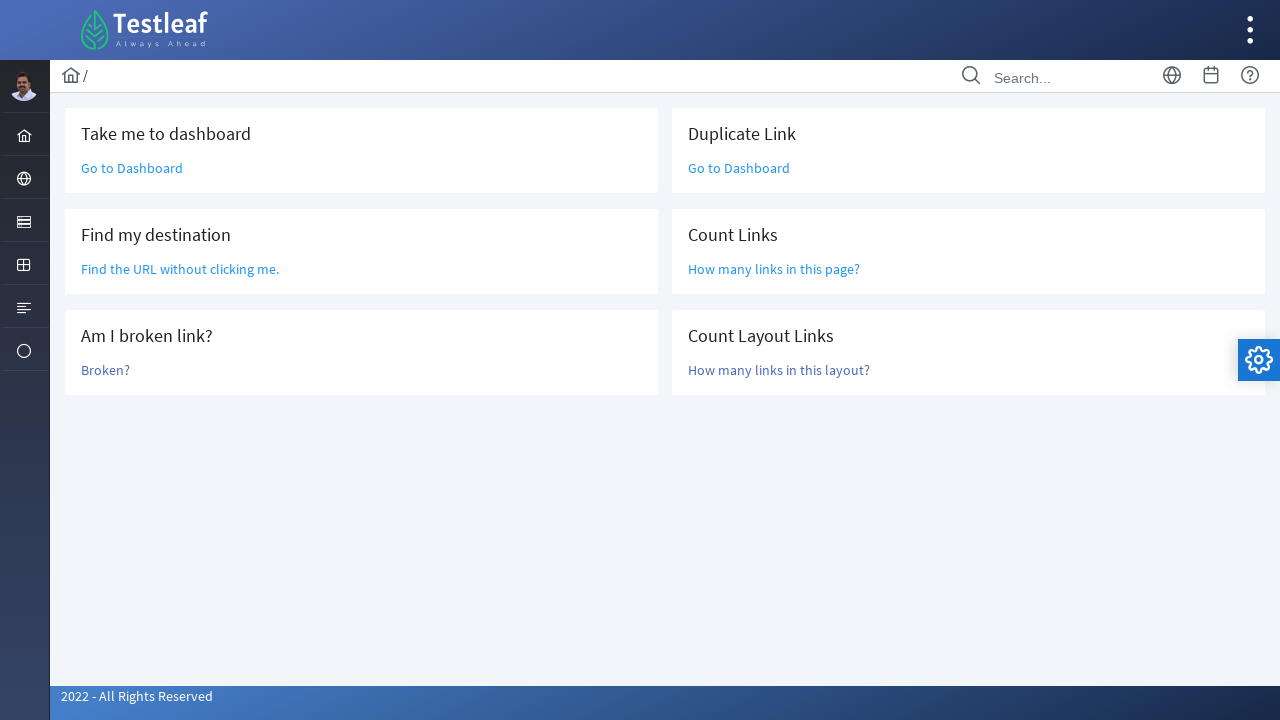

Clicked 'Go to Dashboard' link again (duplicate link test) at (132, 168) on text=Go to Dashboard
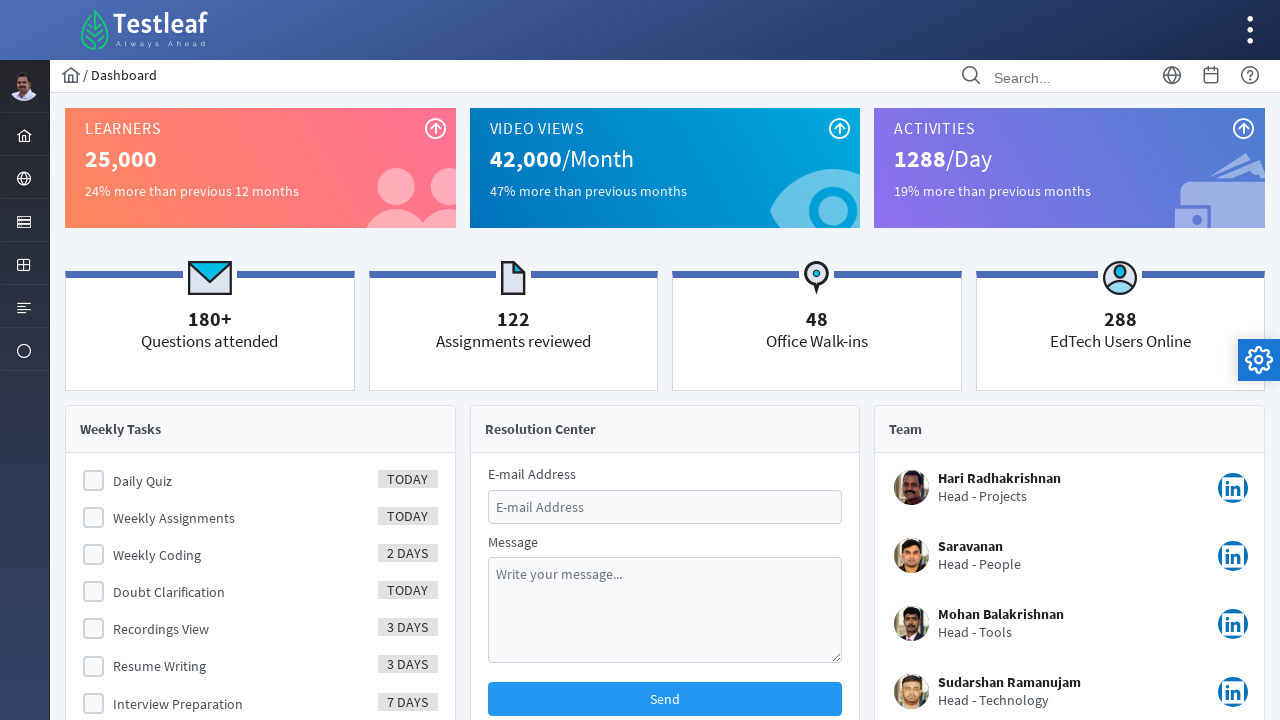

Navigated back from second dashboard visit
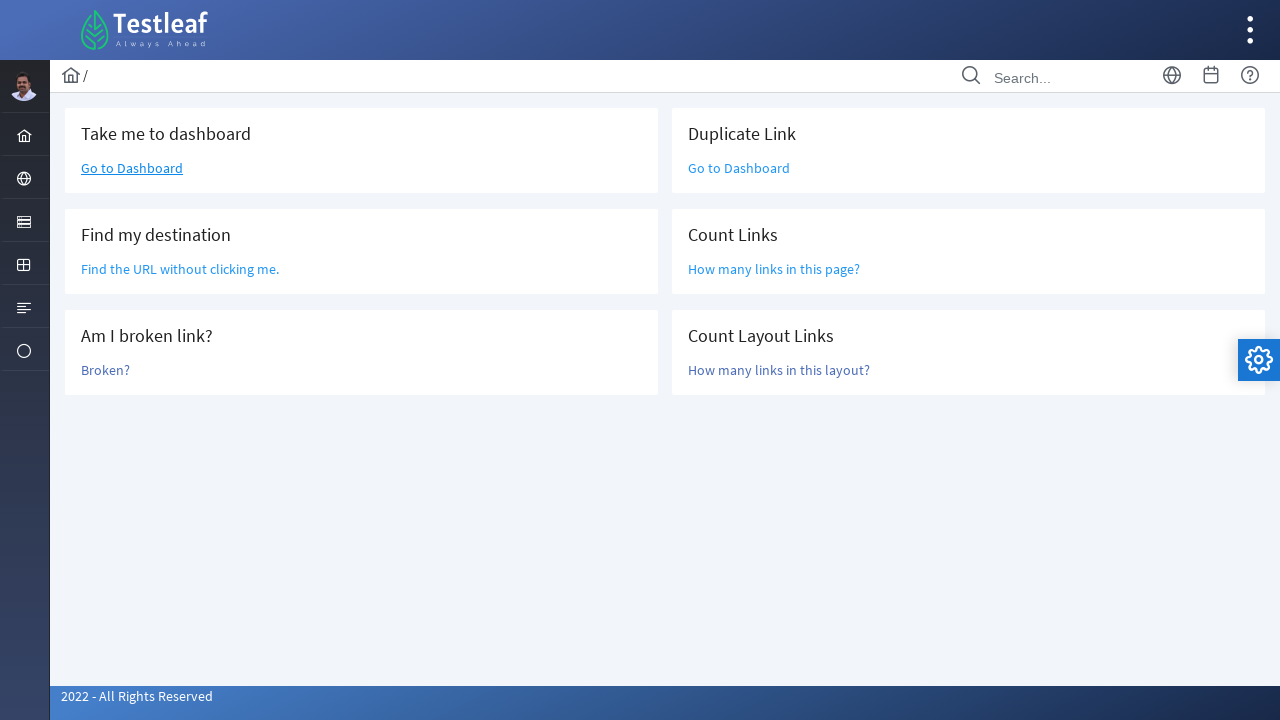

Retrieved all page links, count: 47
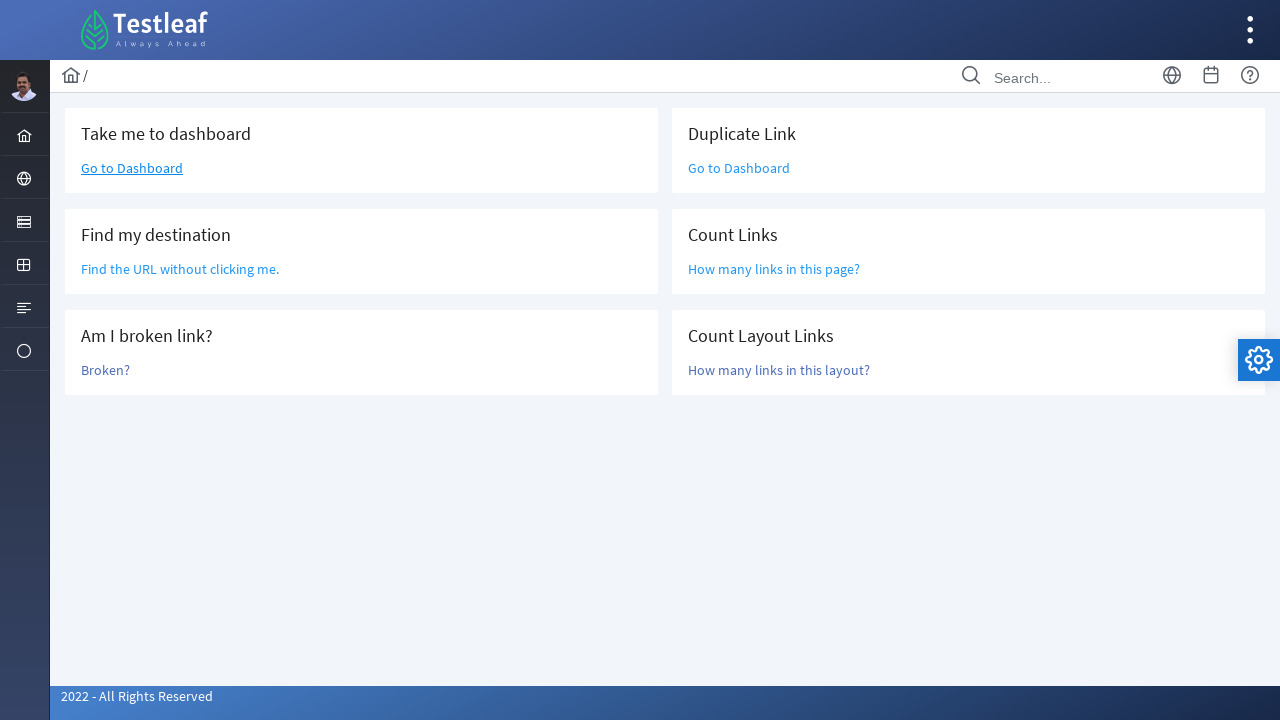

Located layout-main-content element
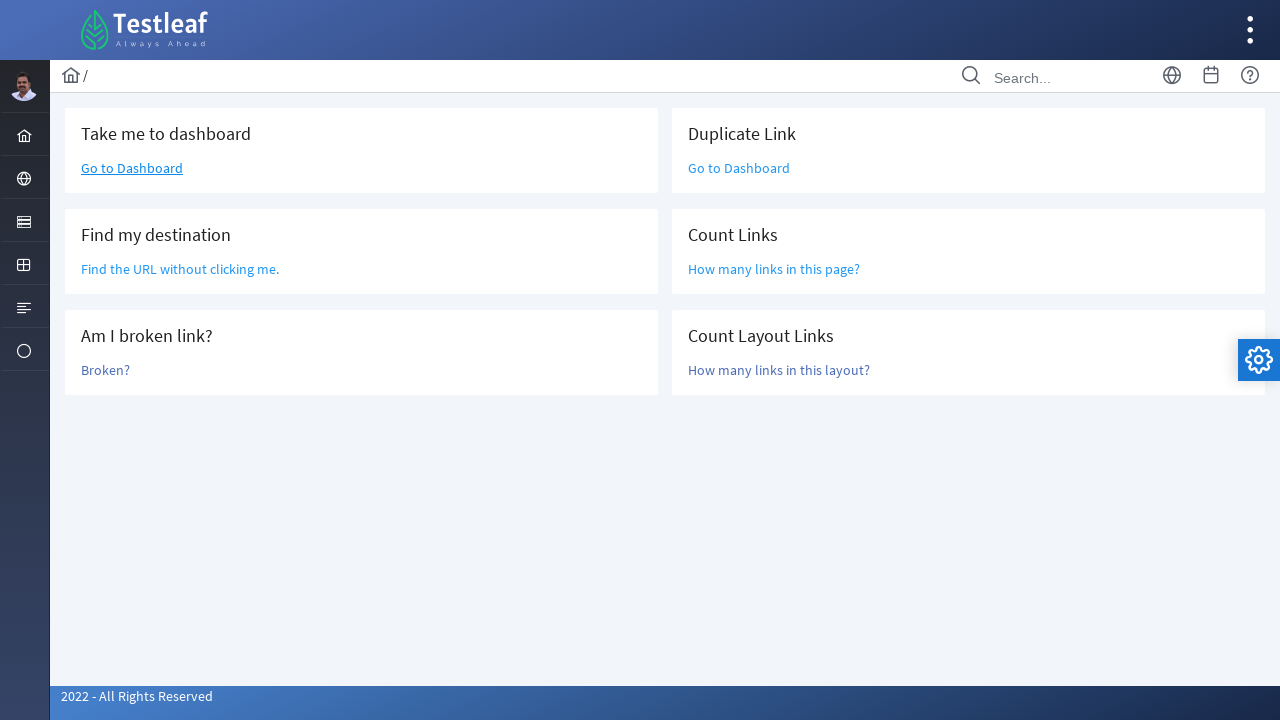

Retrieved layout links, count: 6
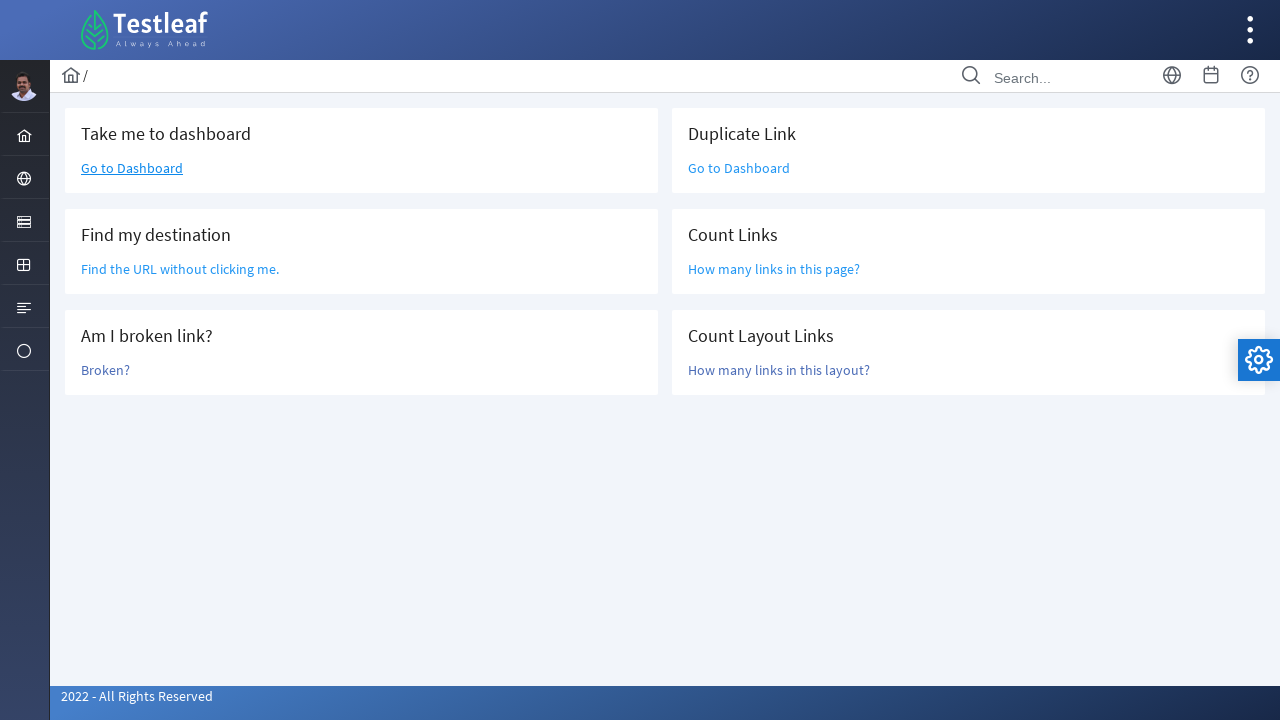

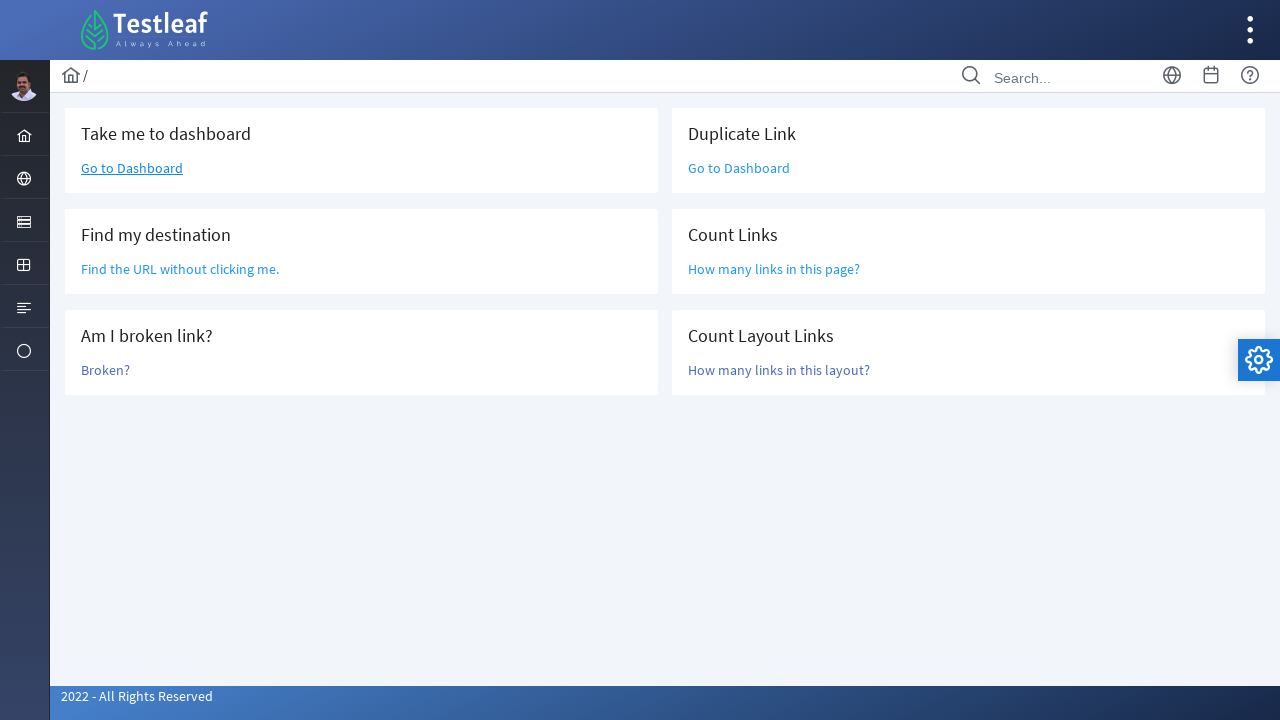